Tests custom radio buttons and checkboxes on a Google Forms page by verifying initial unchecked state, clicking to select them, and verifying they become checked.

Starting URL: https://docs.google.com/forms/d/e/1FAIpQLSfiypnd69zhuDkjKgqvpID9kwO29UCzeCVrGGtbNPZXQok0jA/viewform

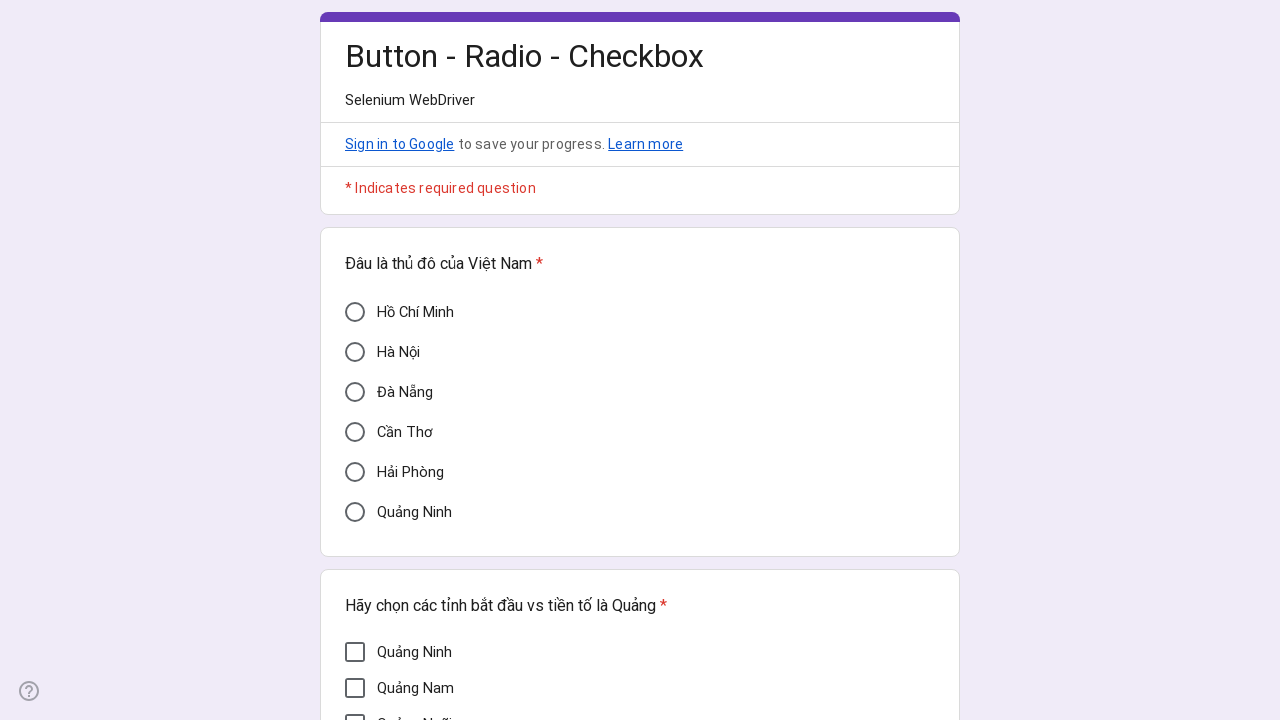

Verified Hải Phòng radio button is initially unchecked
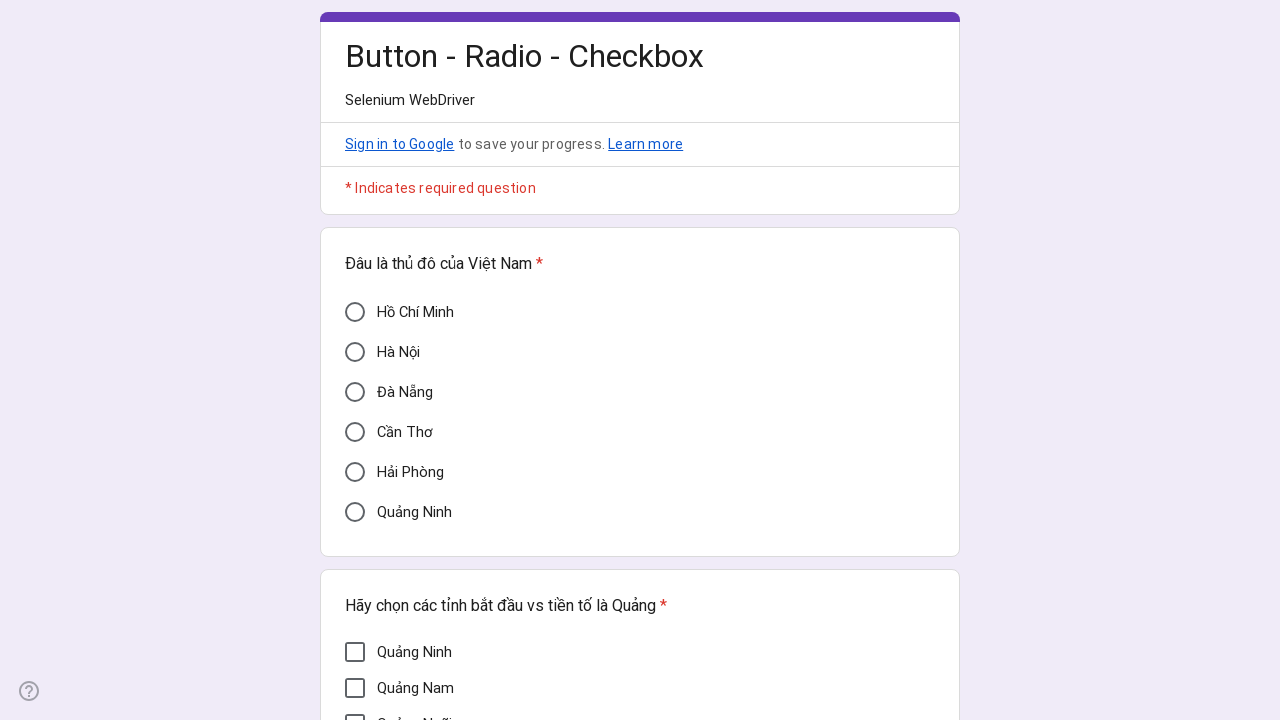

Verified Quảng Nam checkbox is initially unchecked
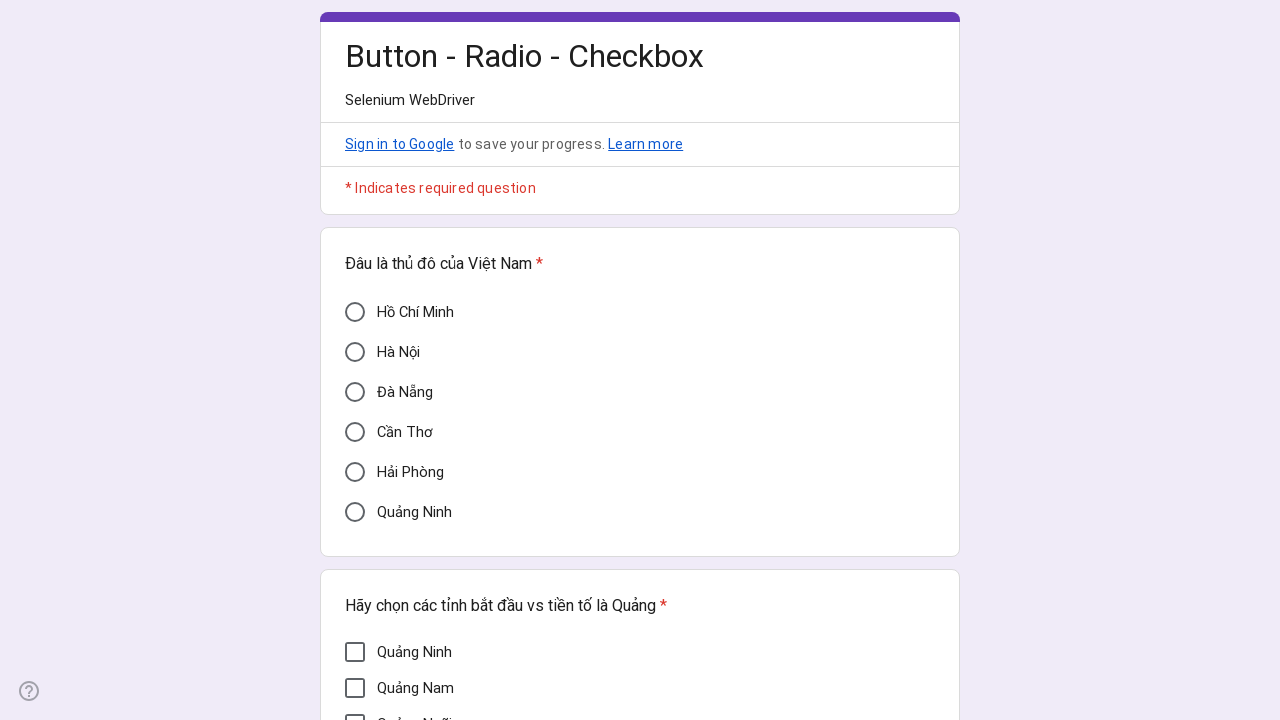

Verified Quảng Bình checkbox is initially unchecked
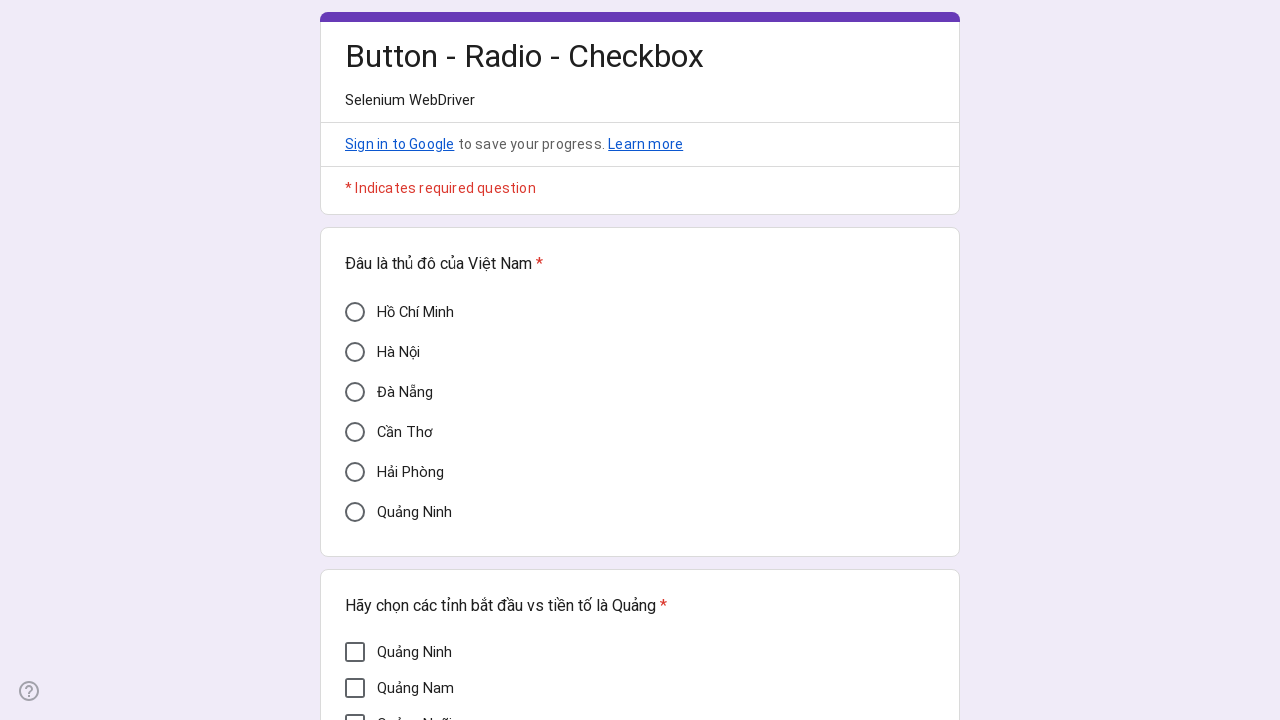

Clicked on Hải Phòng radio button at (355, 472) on div[aria-label='Hải Phòng']
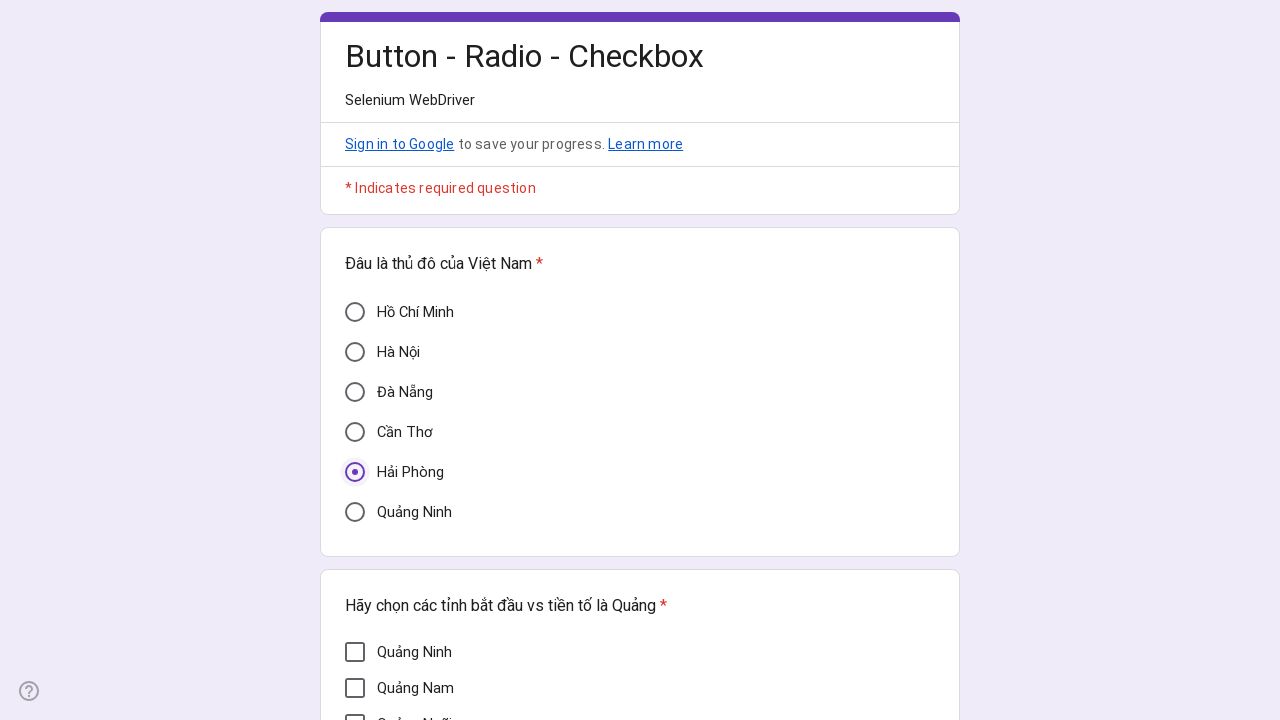

Clicked on Quảng Nam checkbox at (355, 688) on div[aria-label='Quảng Nam']
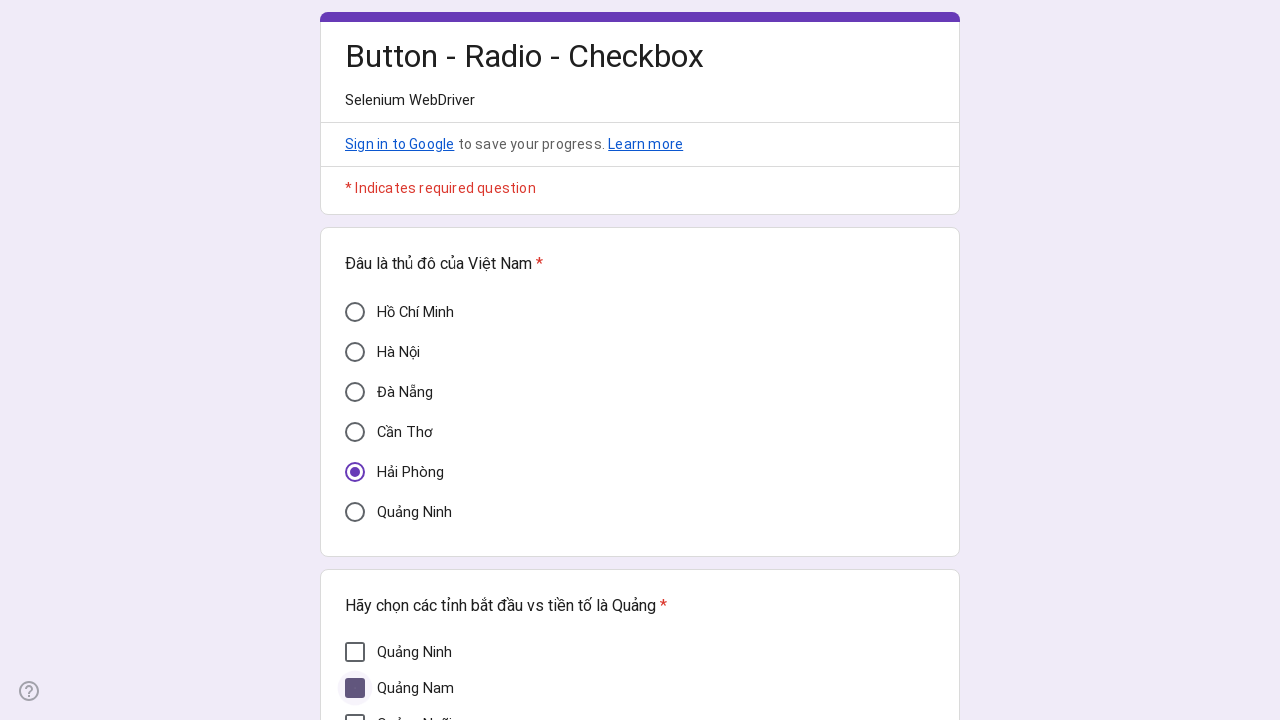

Clicked on Quảng Bình checkbox at (355, 411) on div[aria-label='Quảng Bình']
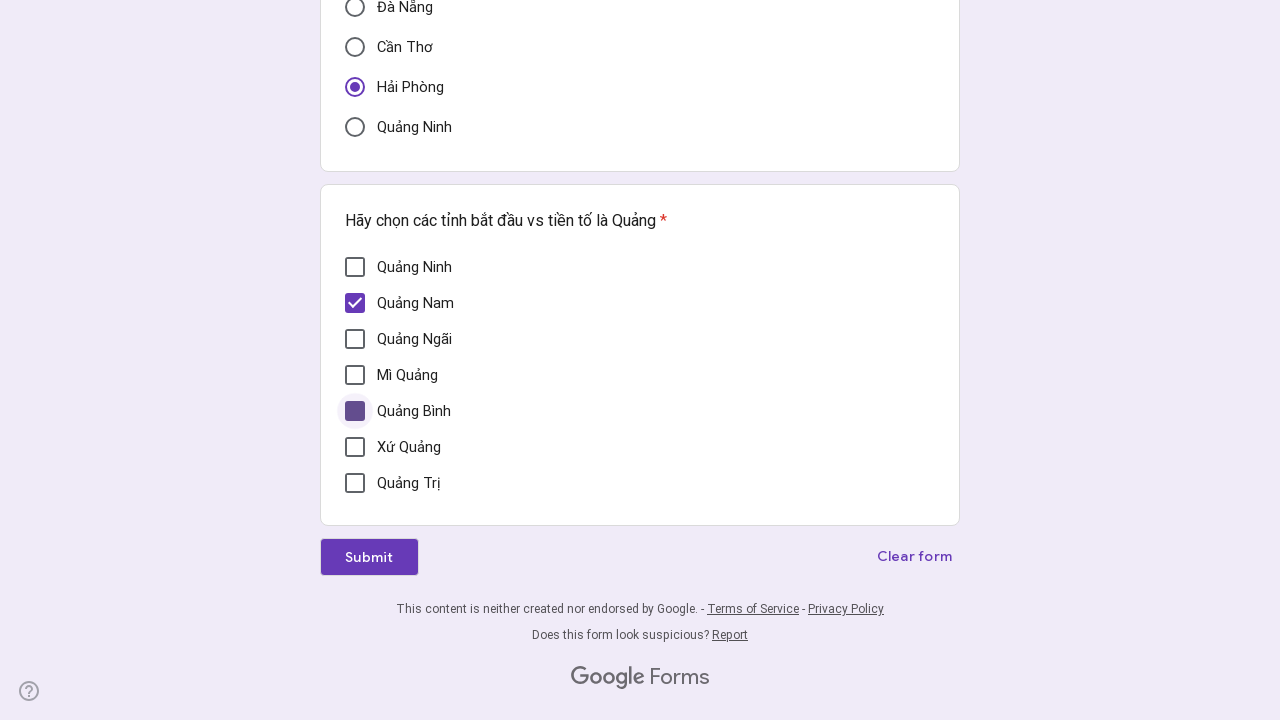

Verified Hải Phòng radio button is now checked
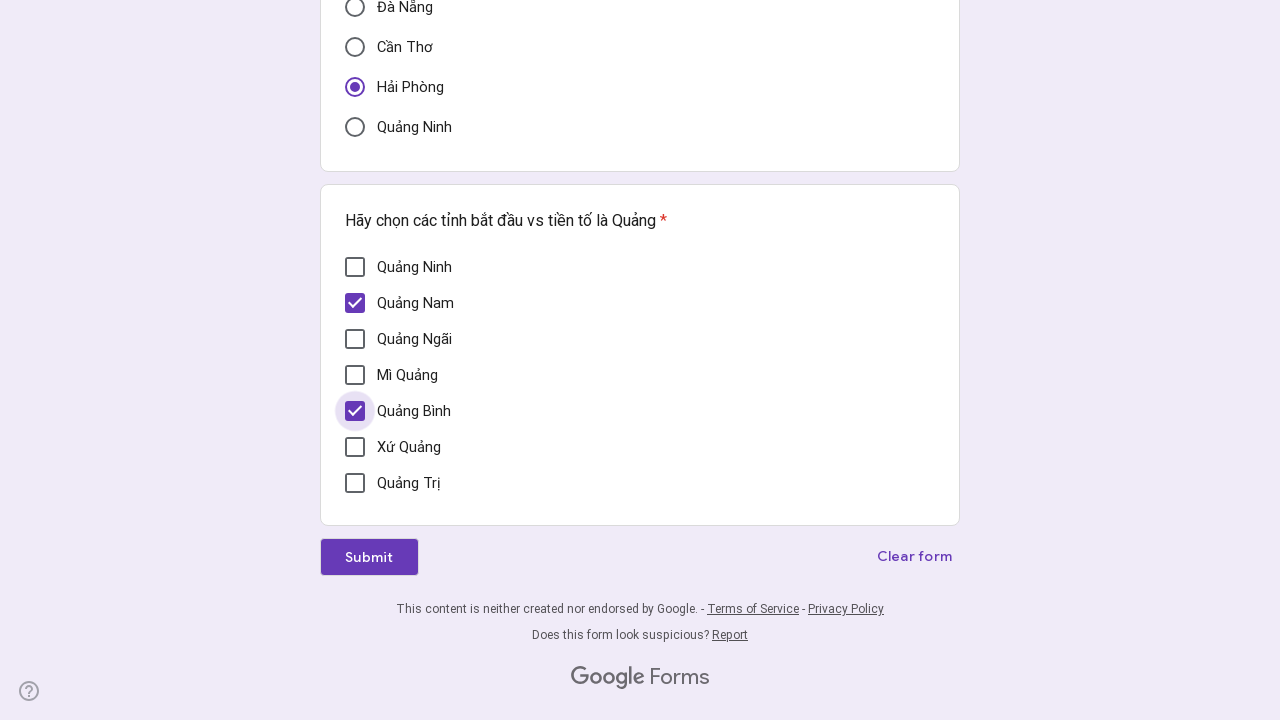

Verified Quảng Nam checkbox is now checked
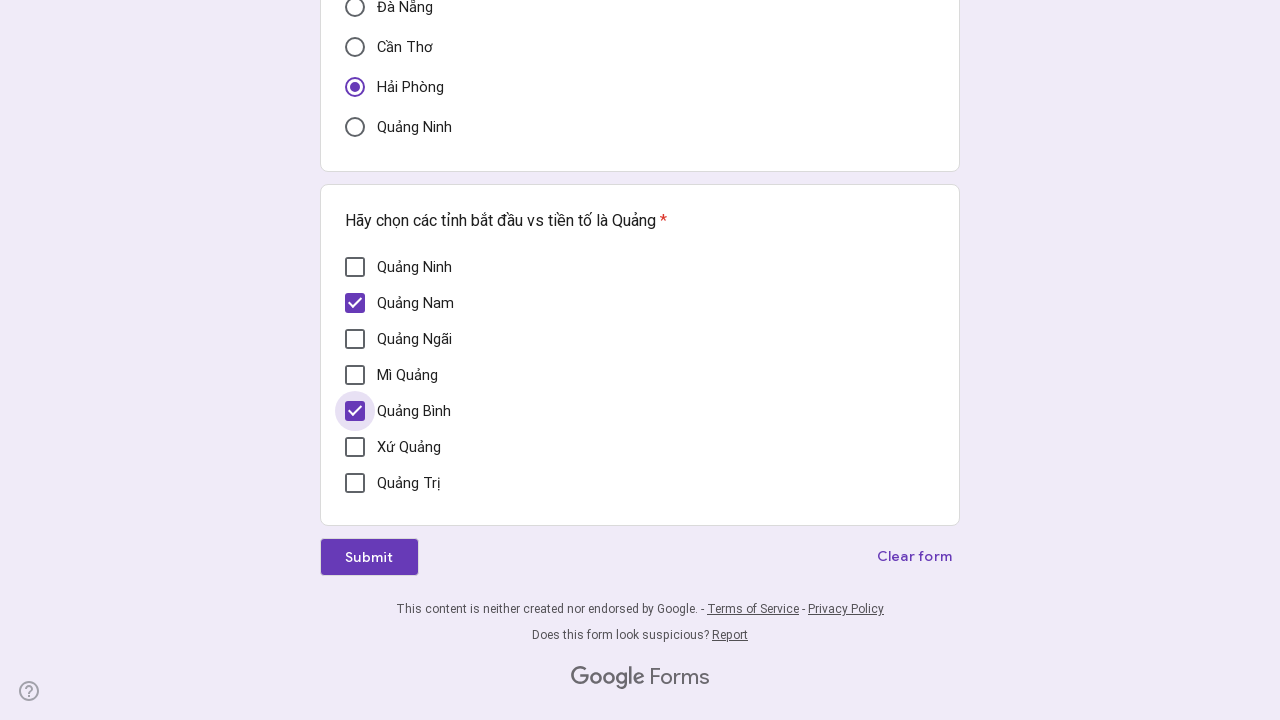

Verified Quảng Bình checkbox is now checked
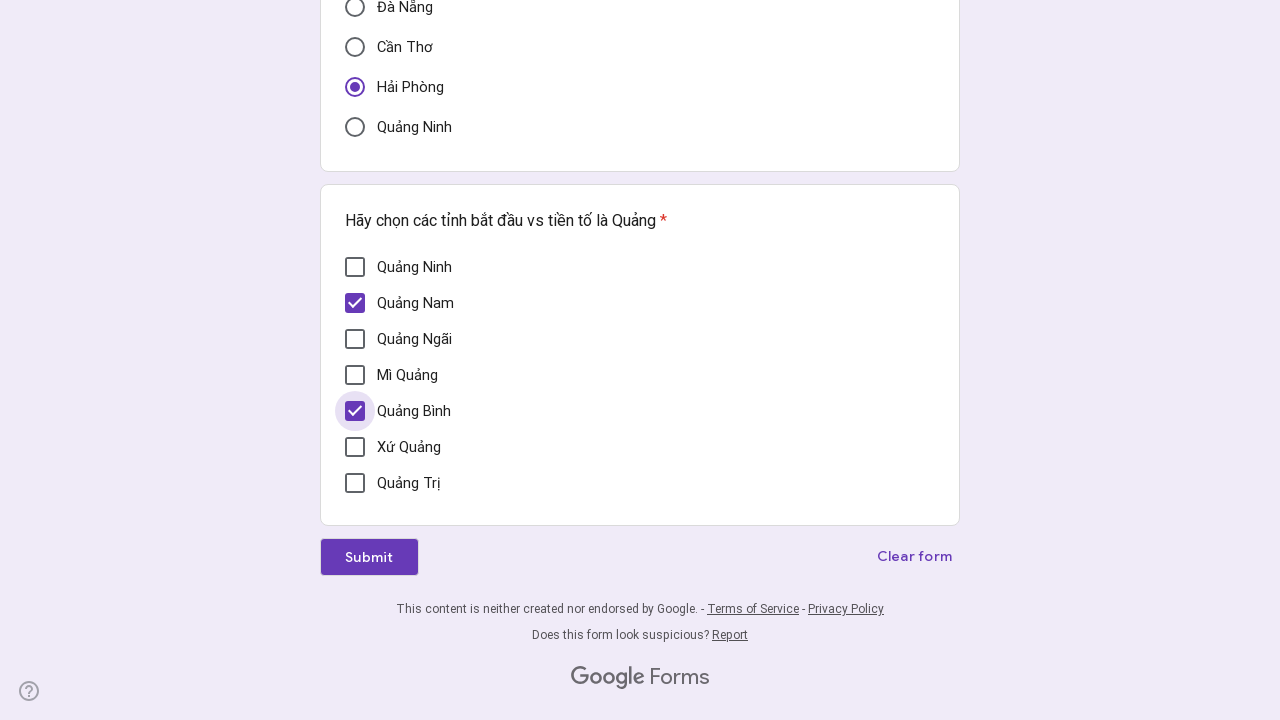

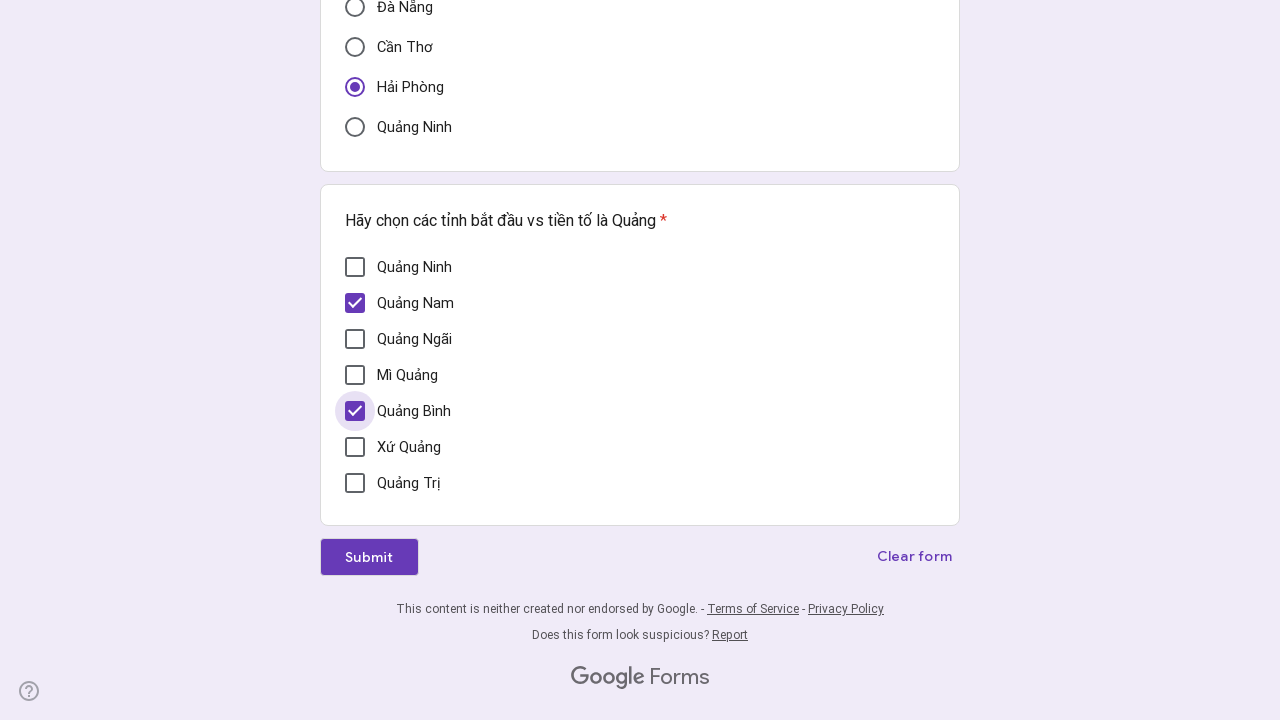